Tests checkbox functionality by ensuring both checkboxes on the page are selected, clicking them if they are not already checked, and verifying their selected state.

Starting URL: https://the-internet.herokuapp.com/checkboxes

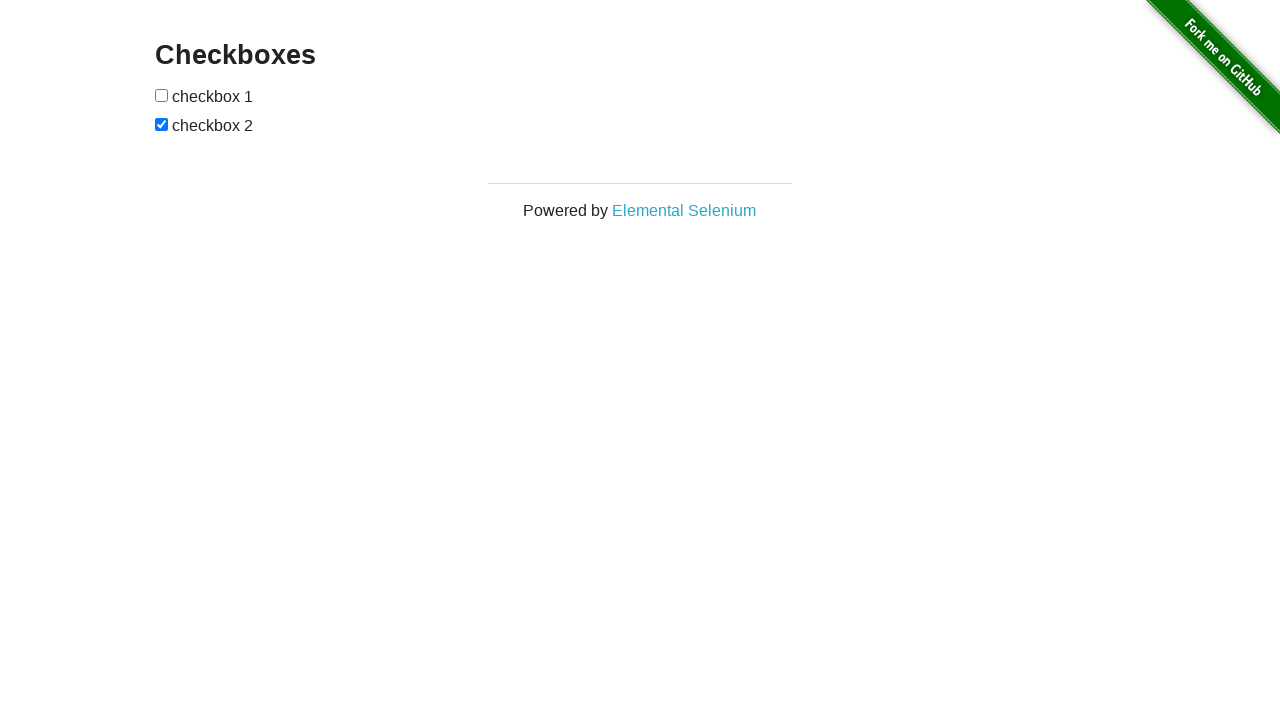

Navigated to checkbox test page
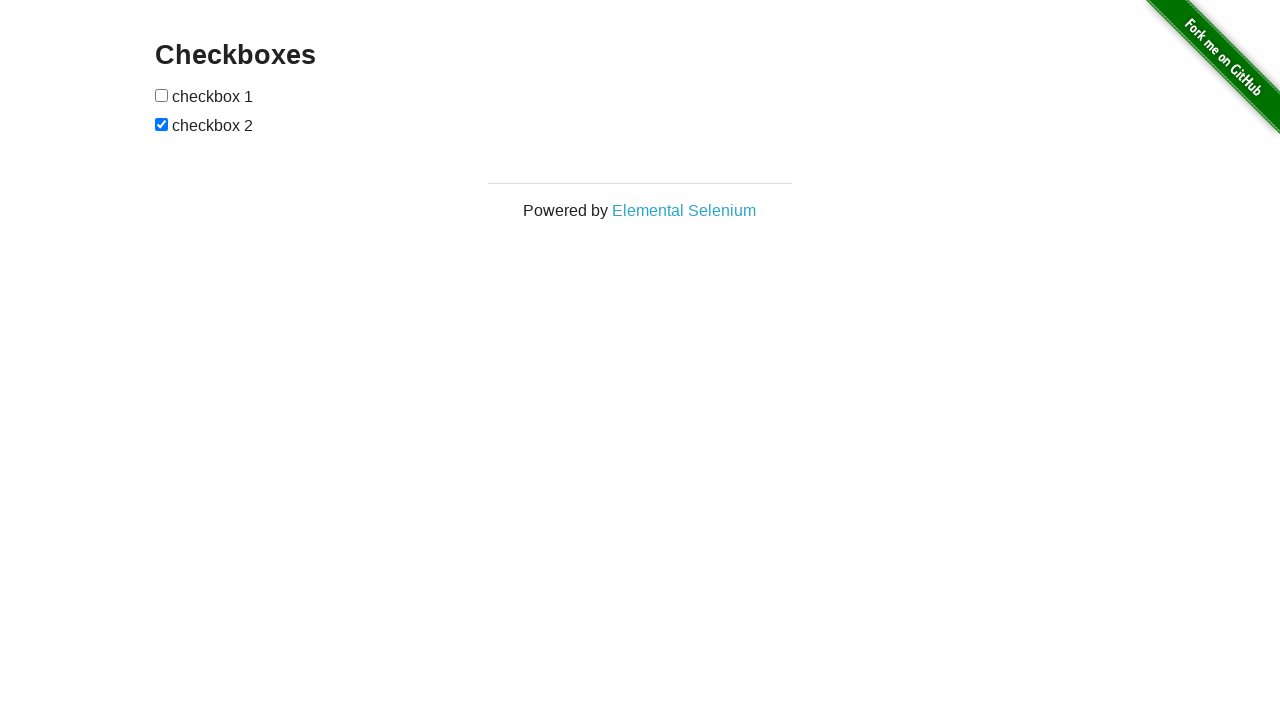

Located first checkbox element
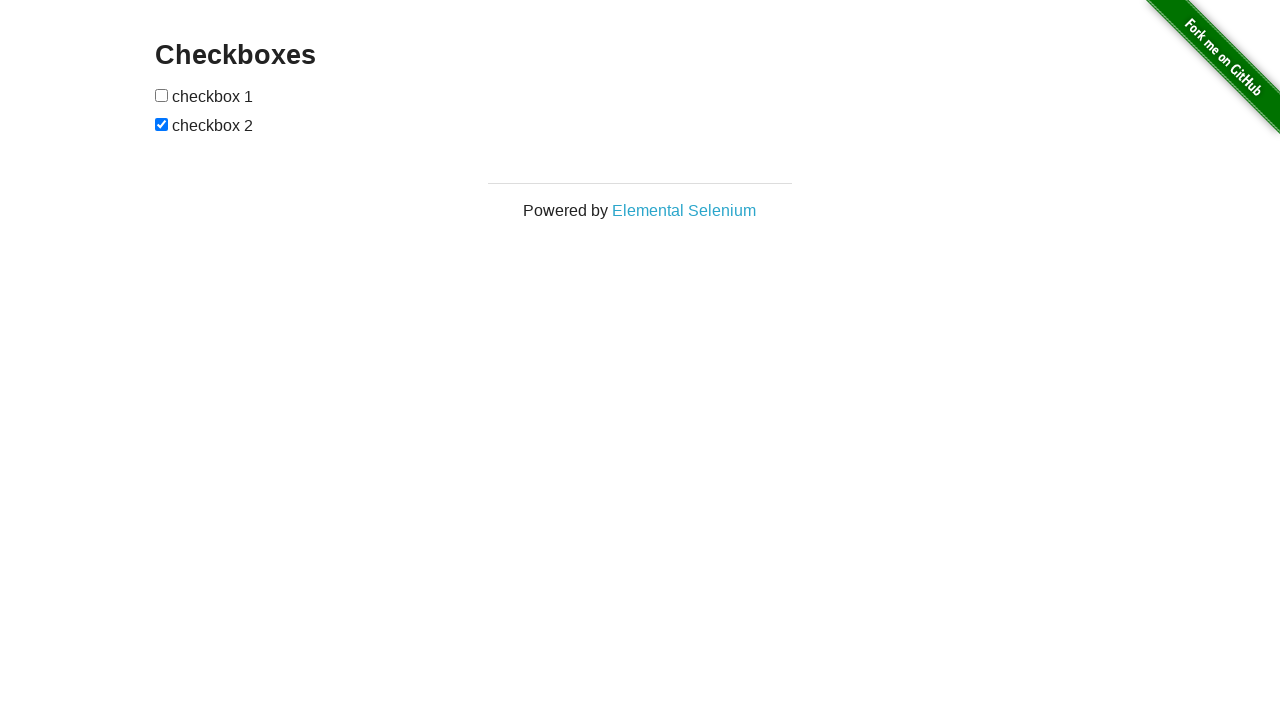

First checkbox was not checked, proceeding to click
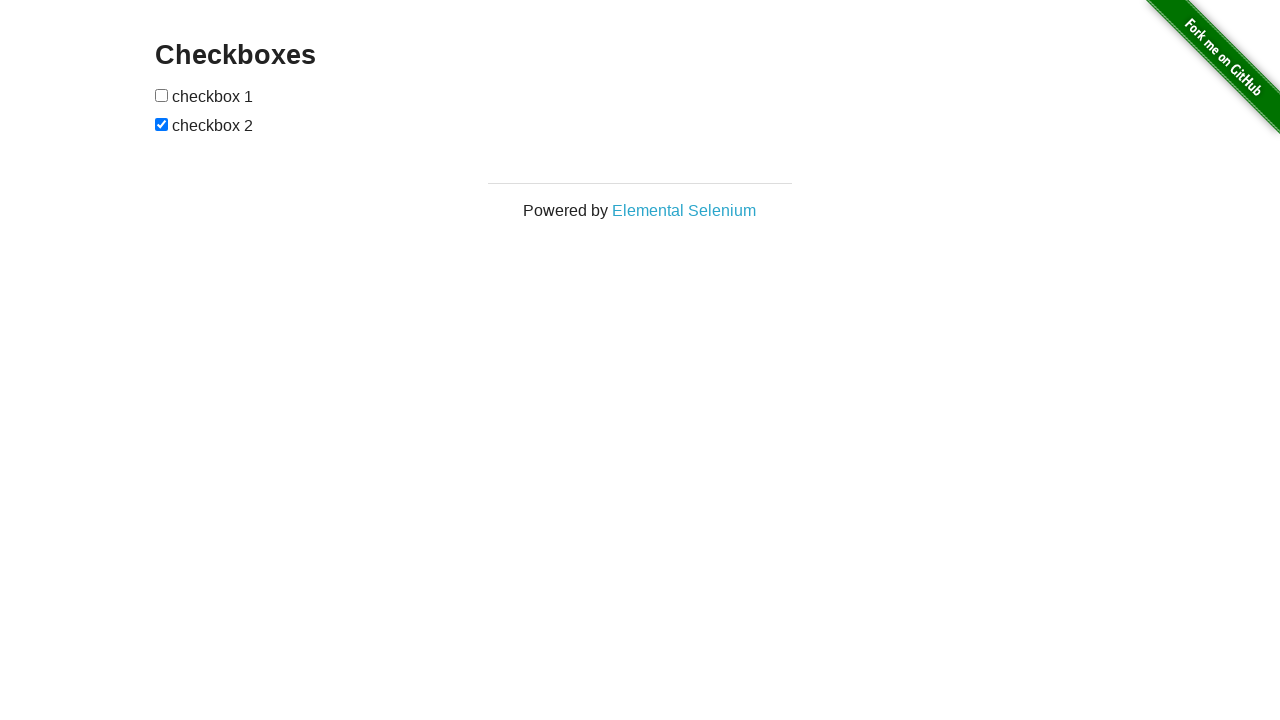

Clicked first checkbox to select it at (162, 95) on xpath=//form[@id='checkboxes']/input[1]
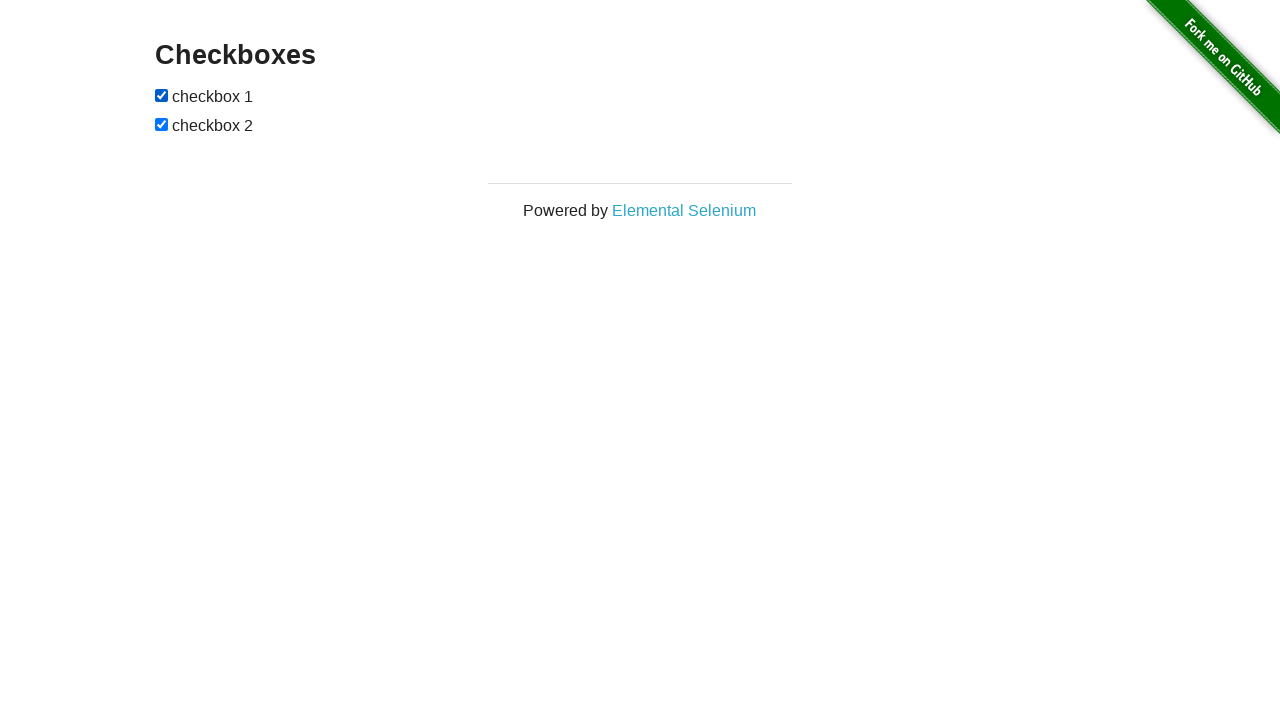

Verified first checkbox is selected
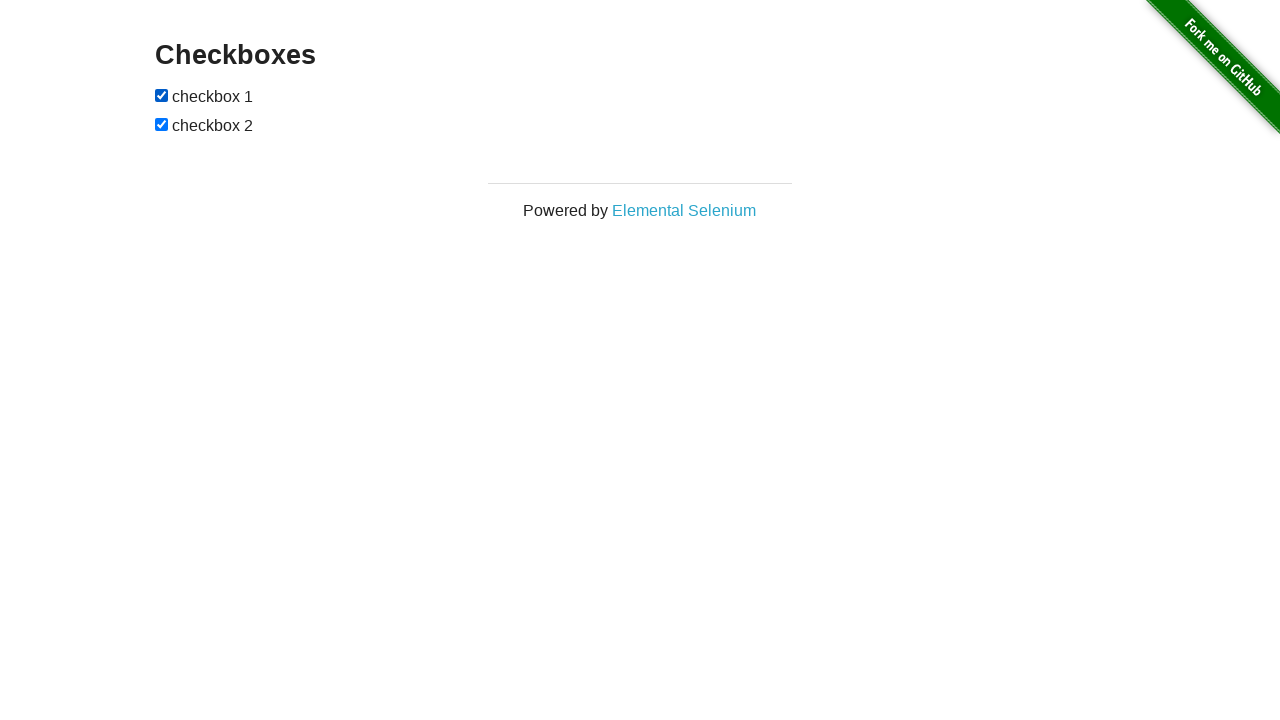

Located second checkbox element
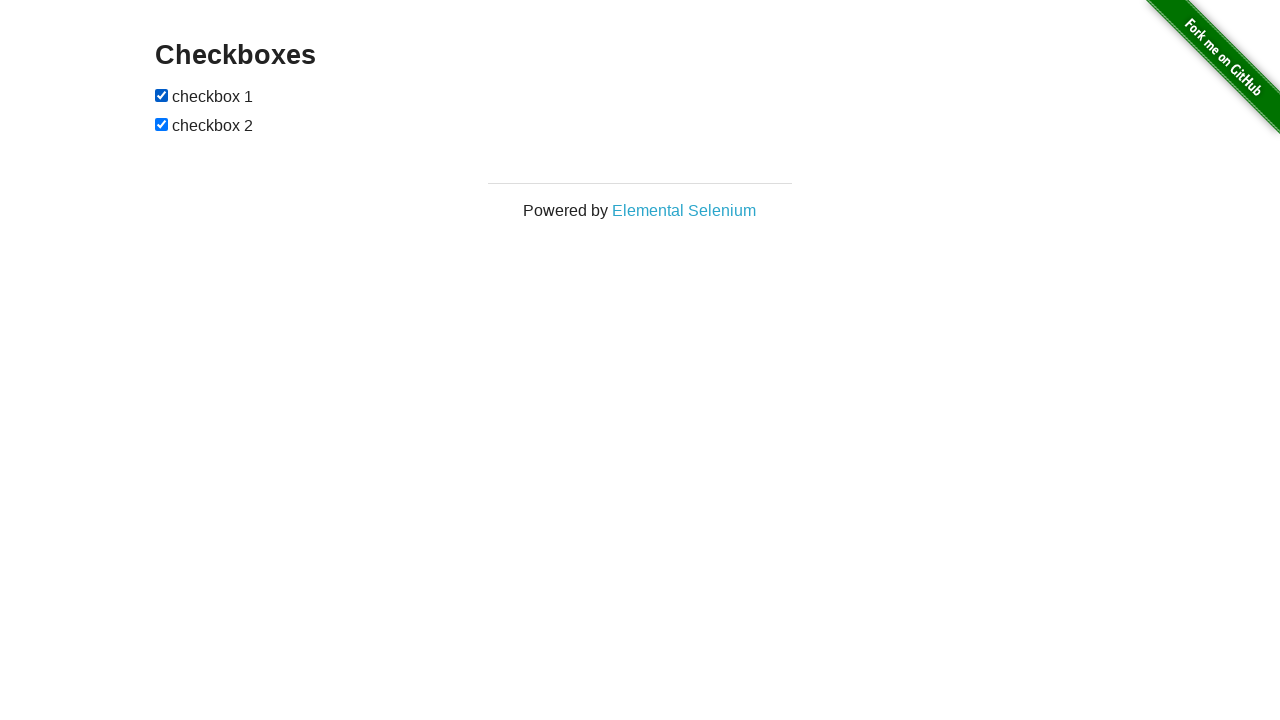

Second checkbox was already checked
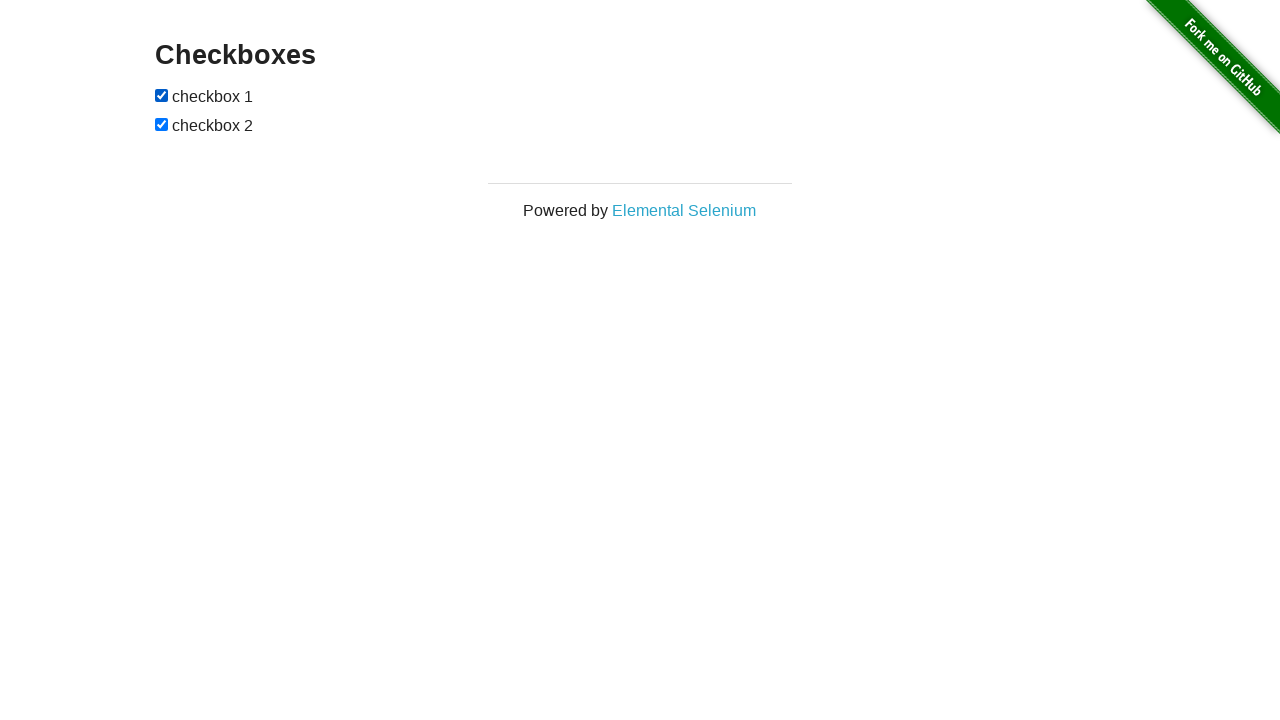

Verified second checkbox is selected
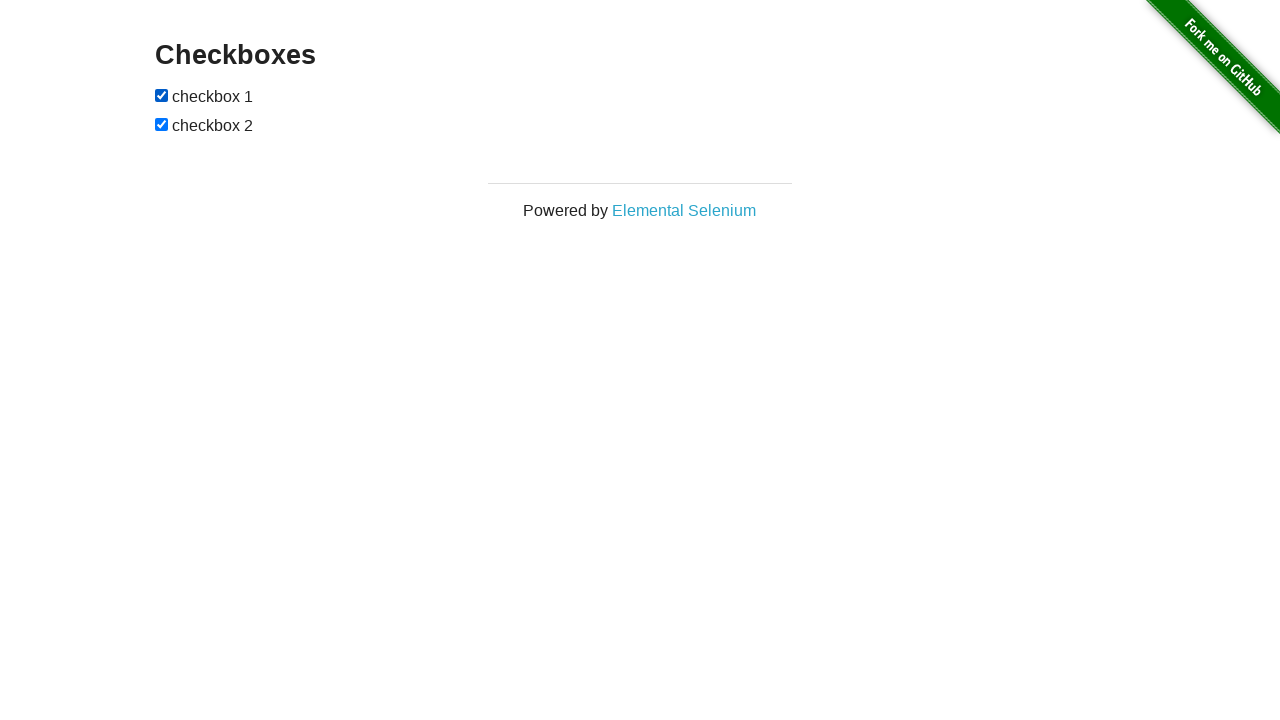

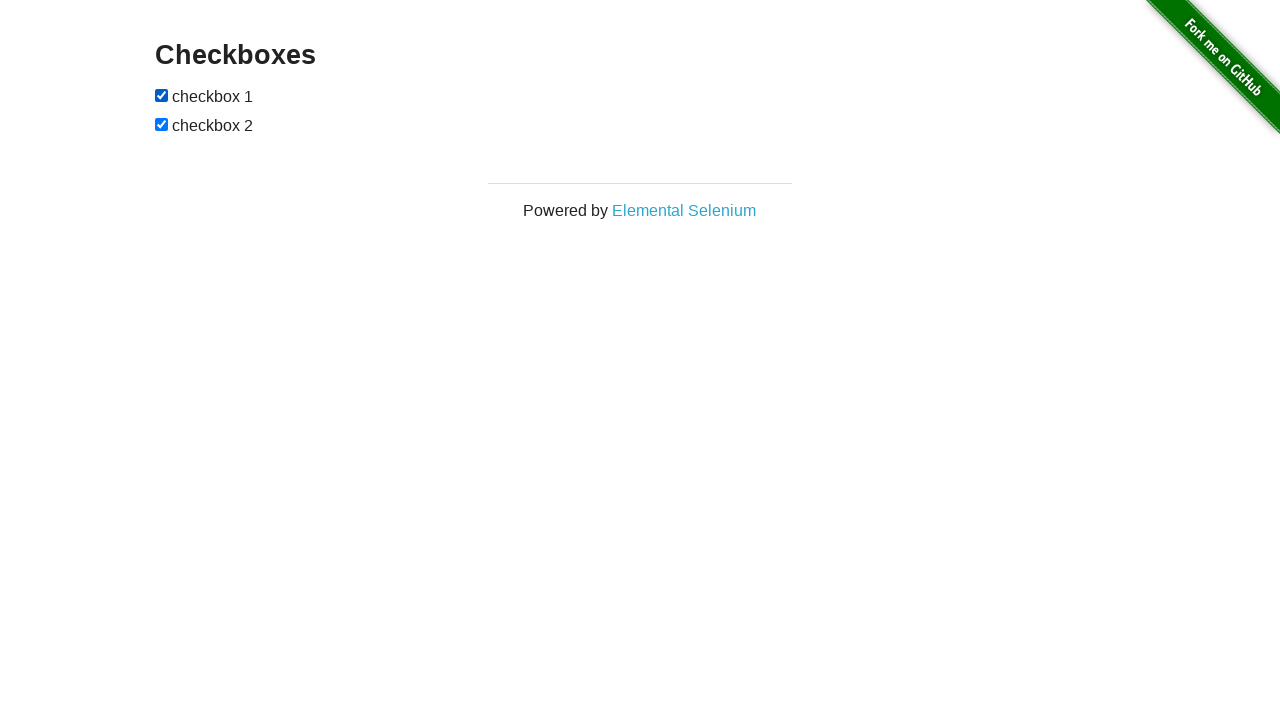